Tests nested iframe interaction by clicking a tab to load an iframe containing another iframe, then filling a text input within the nested (child) iframe.

Starting URL: https://demo.automationtesting.in/Frames.html

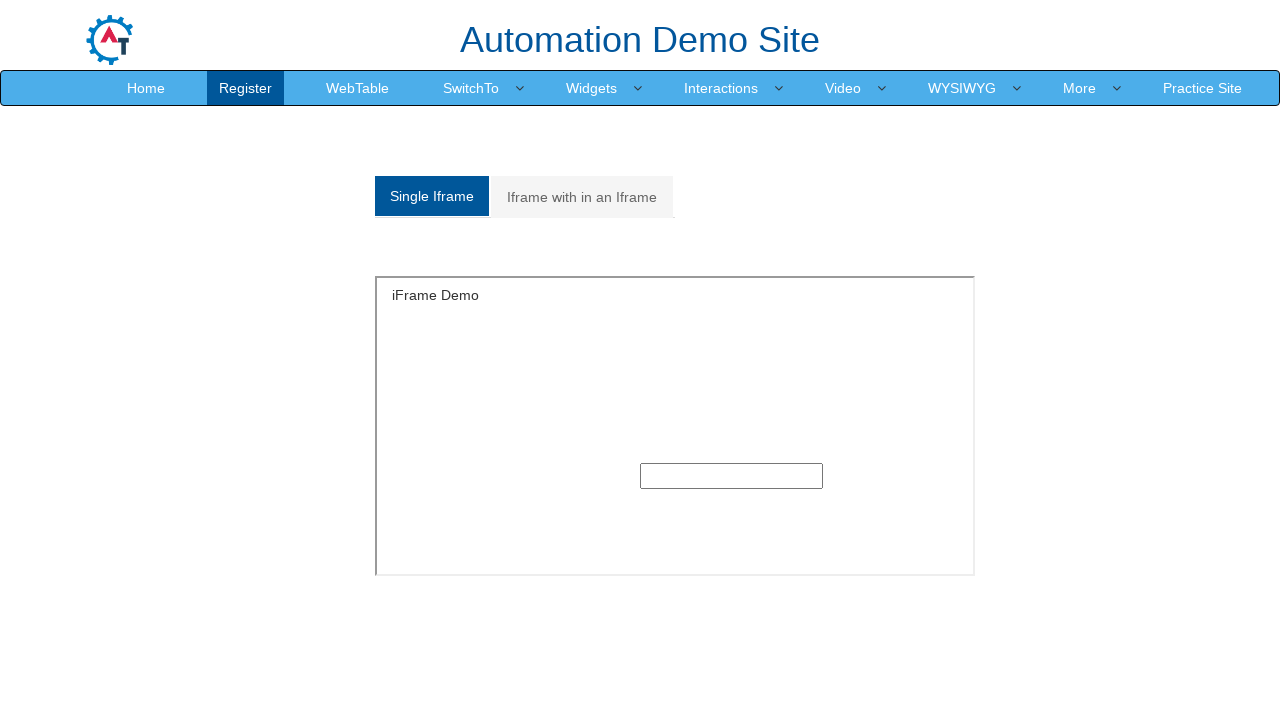

Clicked on 'Iframe with in an Iframe' tab at (582, 197) on xpath=//a[normalize-space()='Iframe with in an Iframe']
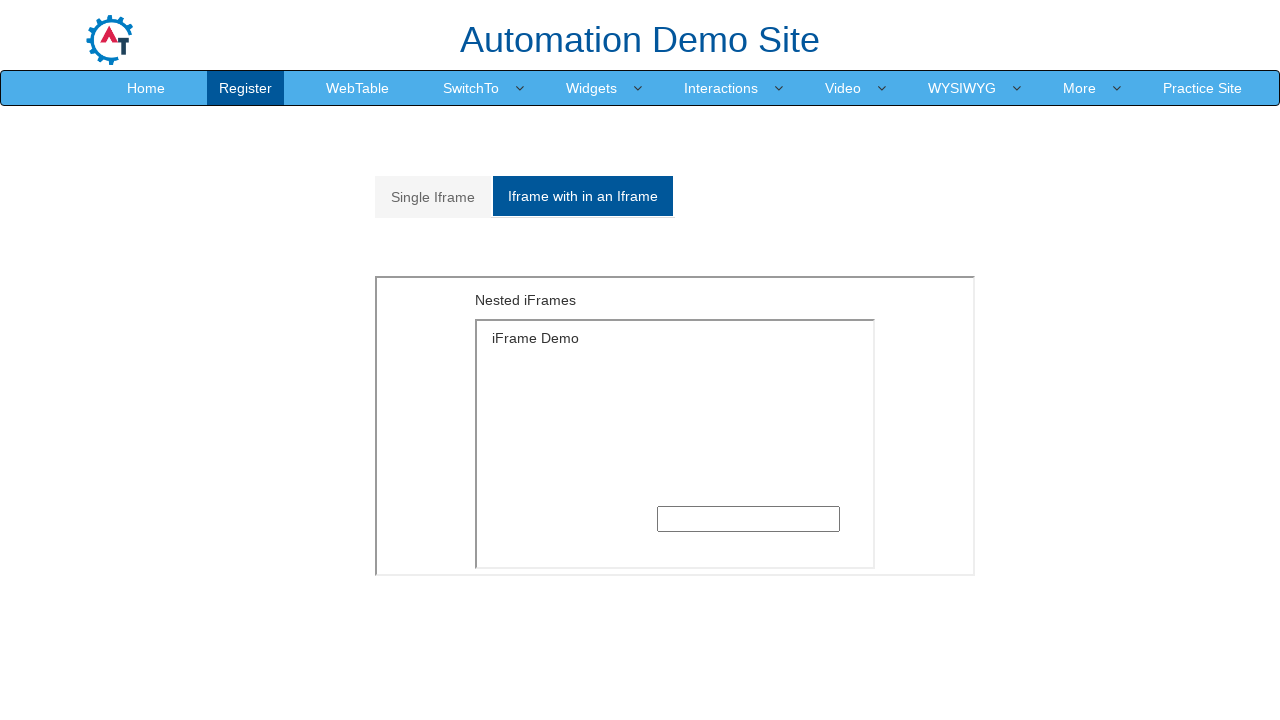

Waited 1000ms for parent frame to load
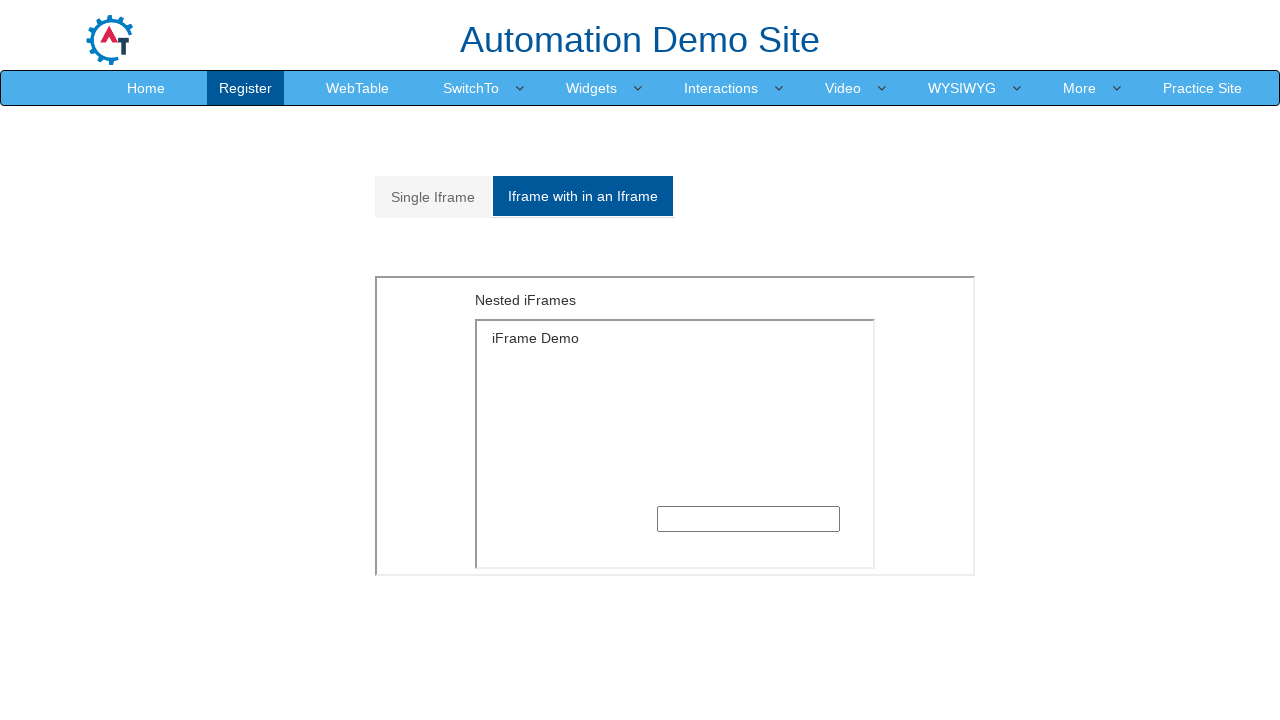

Retrieved parent frame by URL
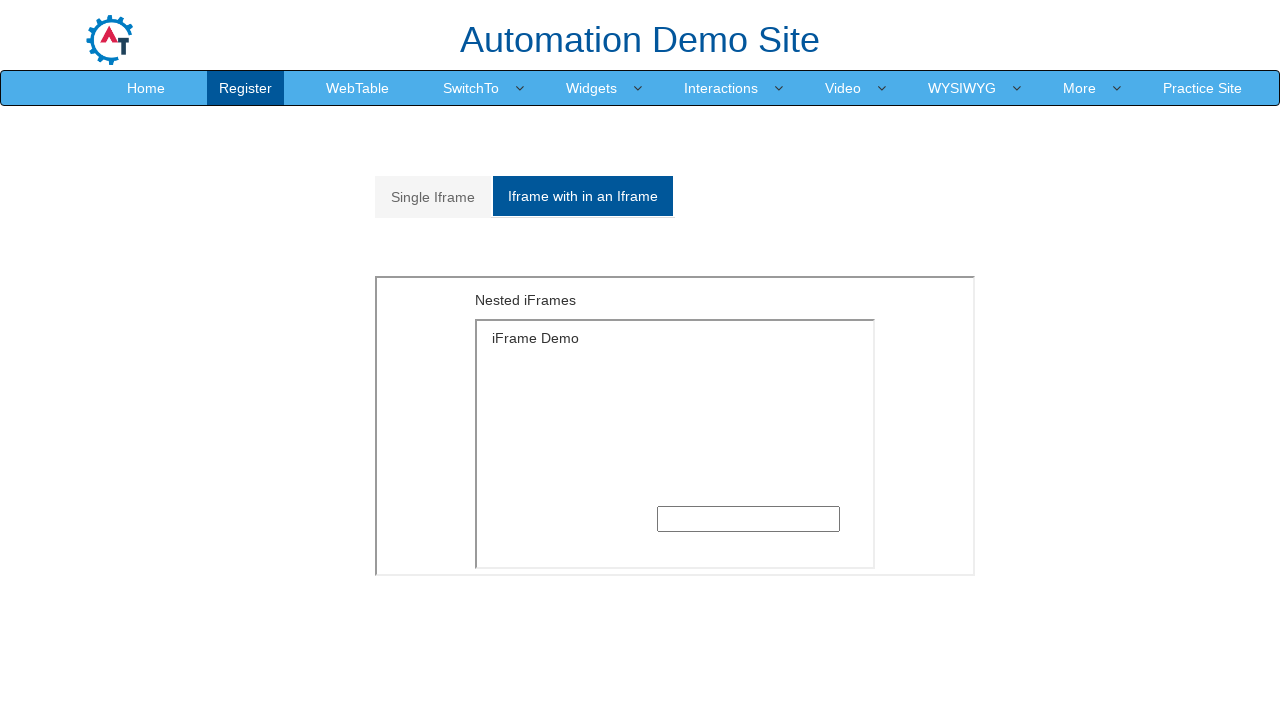

Retrieved 1 child frames from parent frame
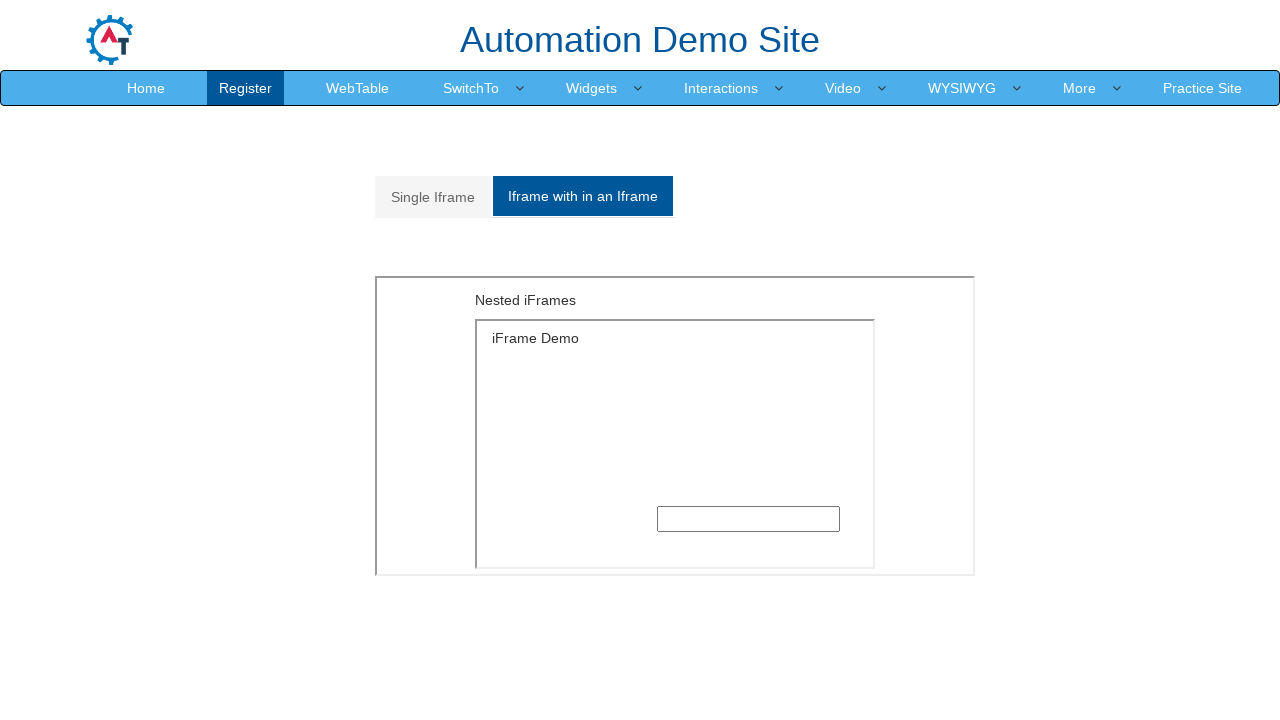

Filled text input in first child frame with 'Hello123' on input[type='text']
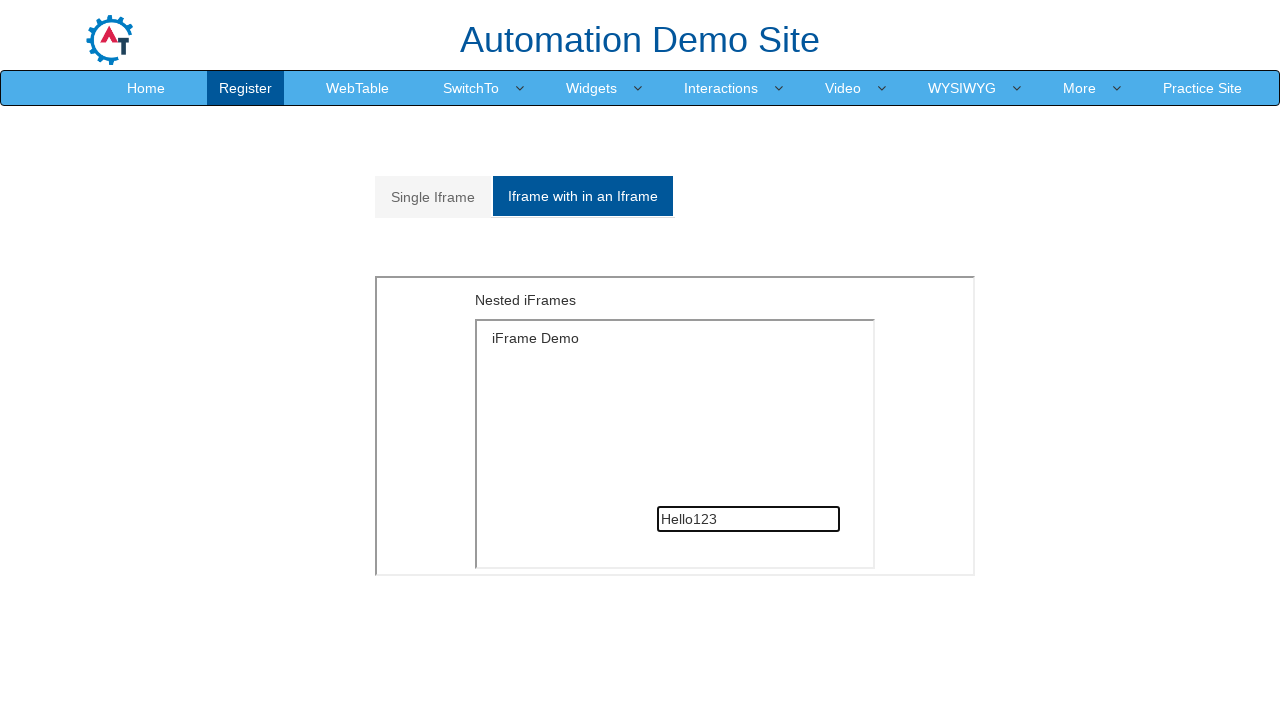

Waited 2000ms to observe the result
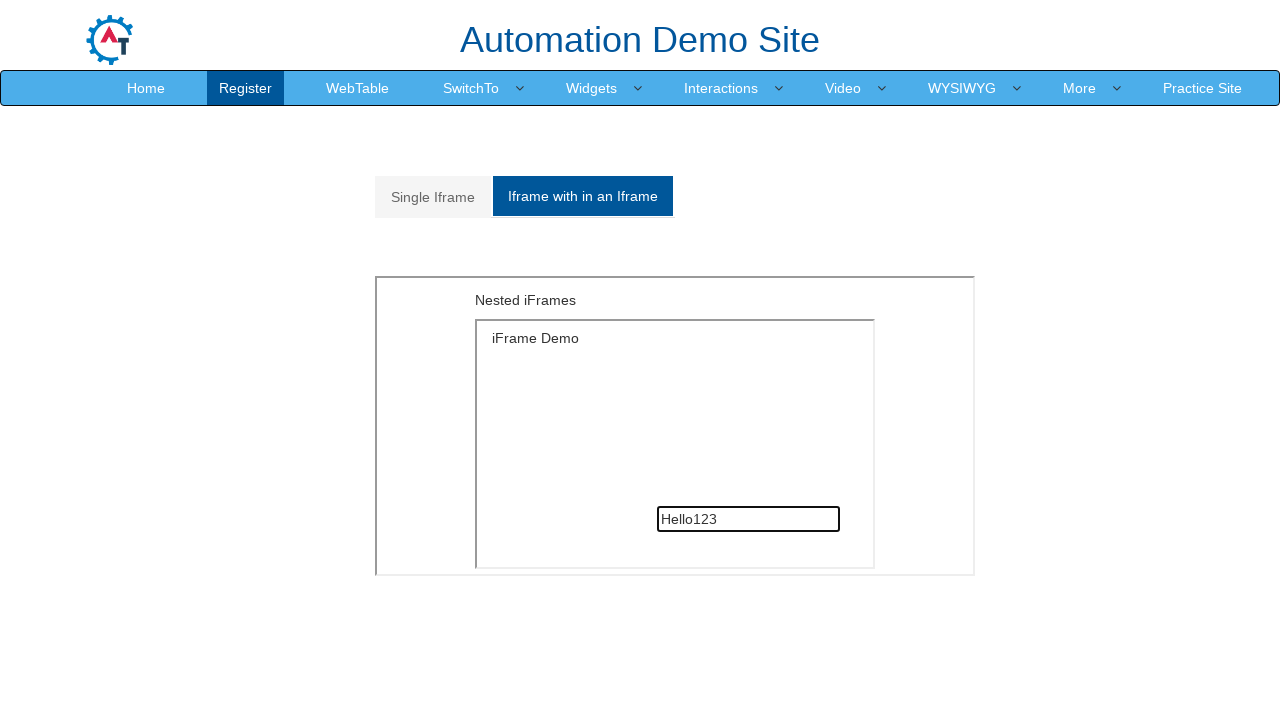

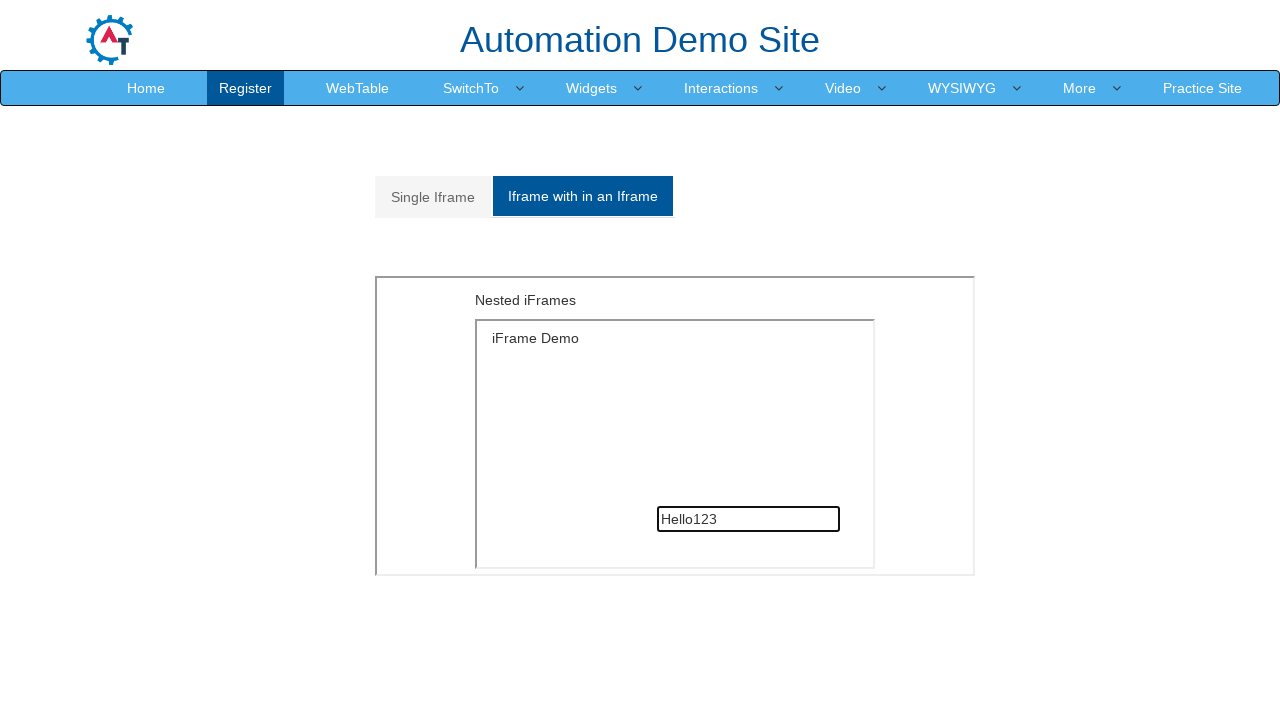